Tests right-click functionality on a button element and verifies that the correct message appears after performing the context click action

Starting URL: https://demoqa.com/buttons

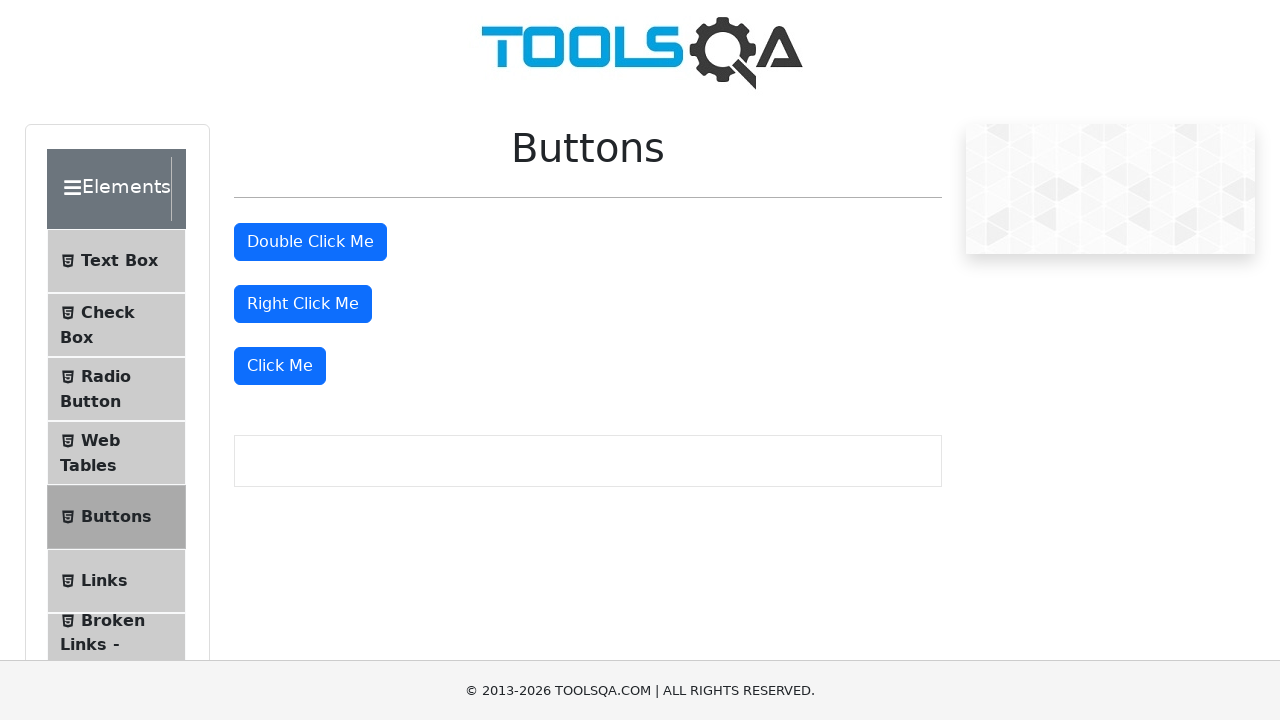

Located the right-click button element
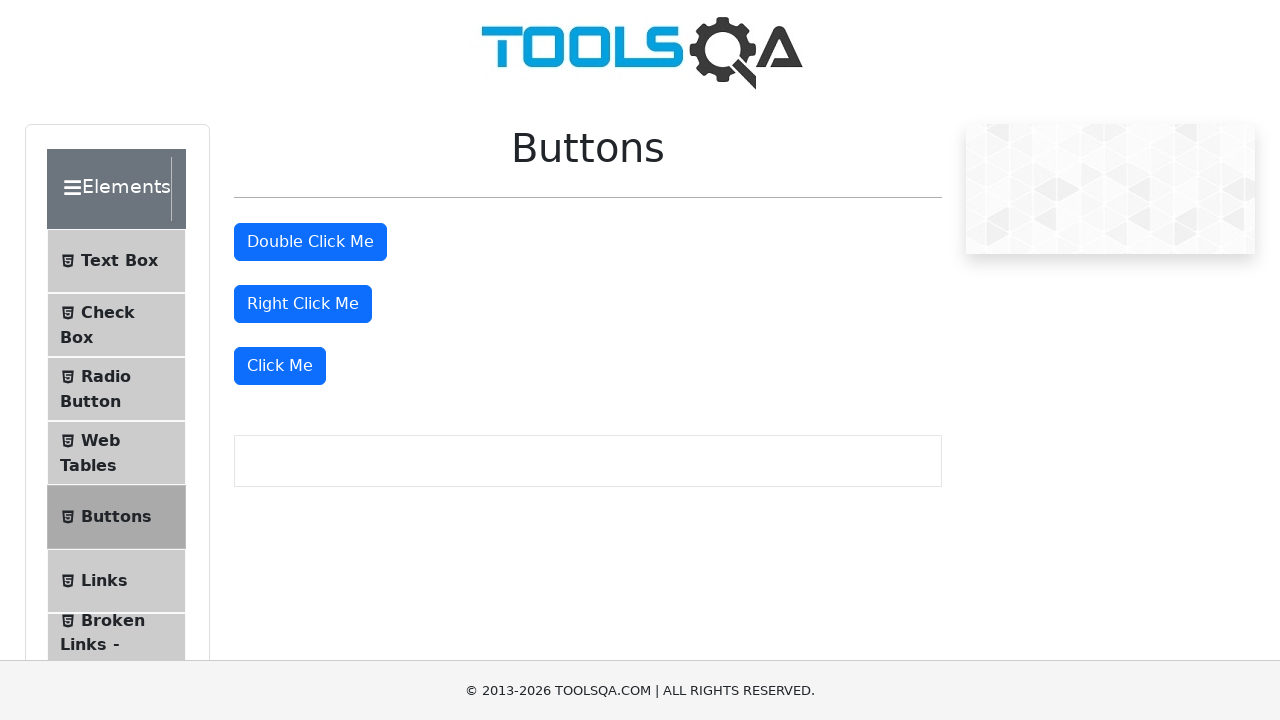

Performed right-click (context click) on the button at (303, 304) on xpath=//button[@id='rightClickBtn']
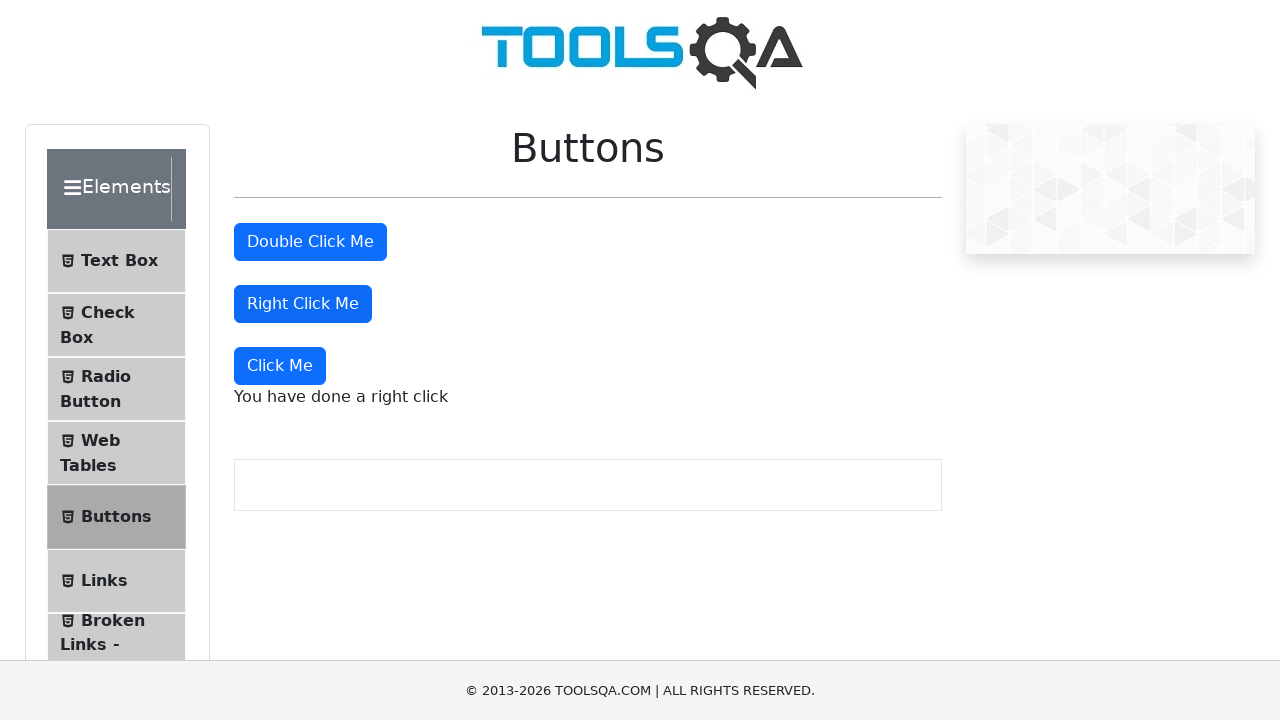

Right-click message appeared and became visible
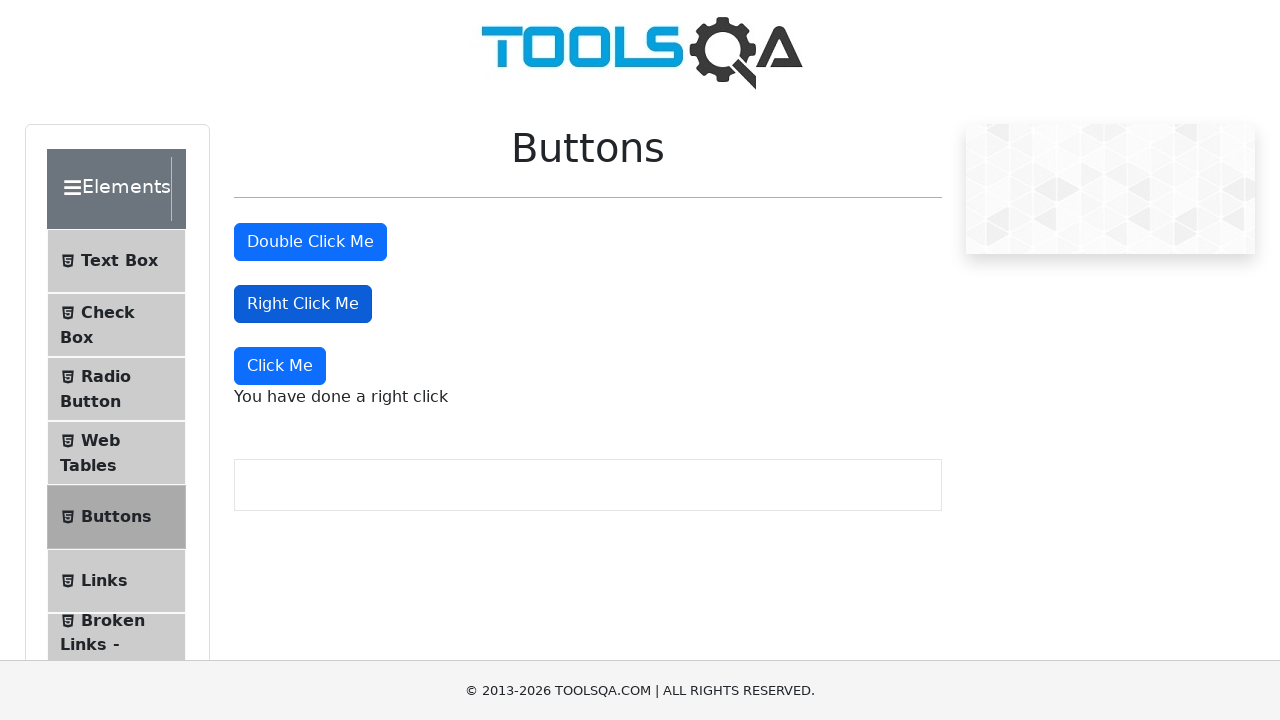

Verified that the correct message 'You have done a right click' is displayed
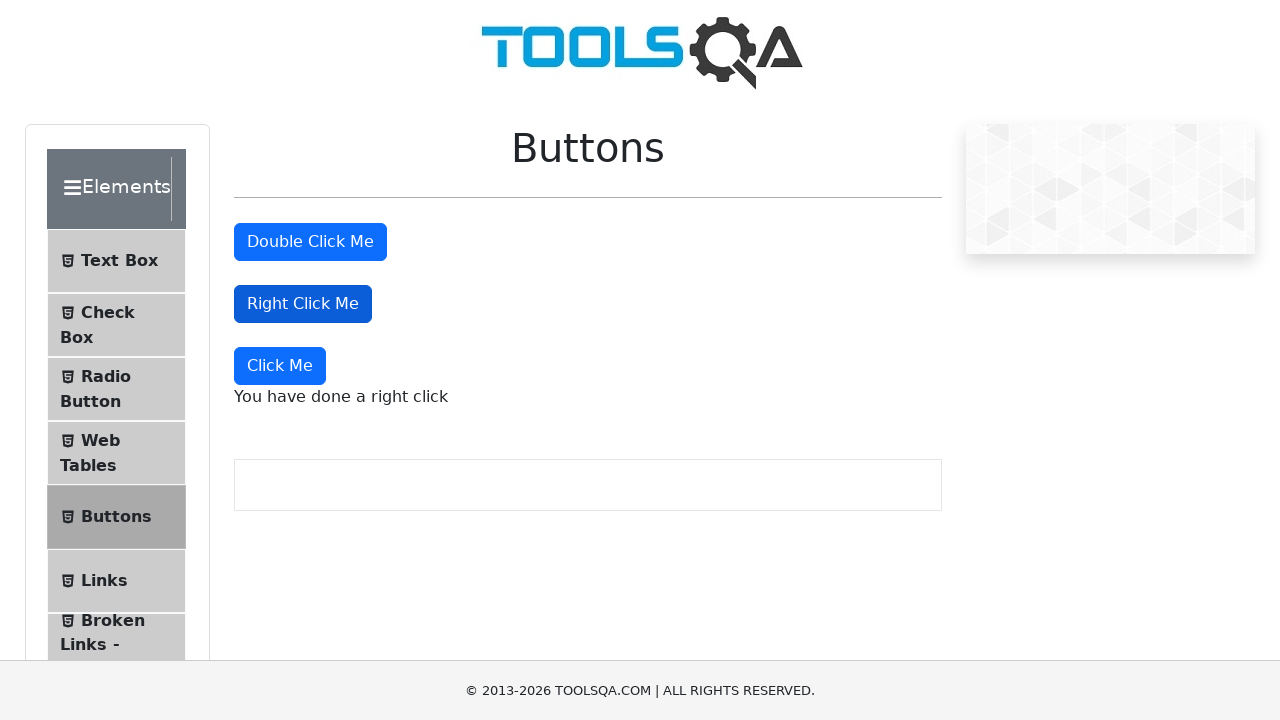

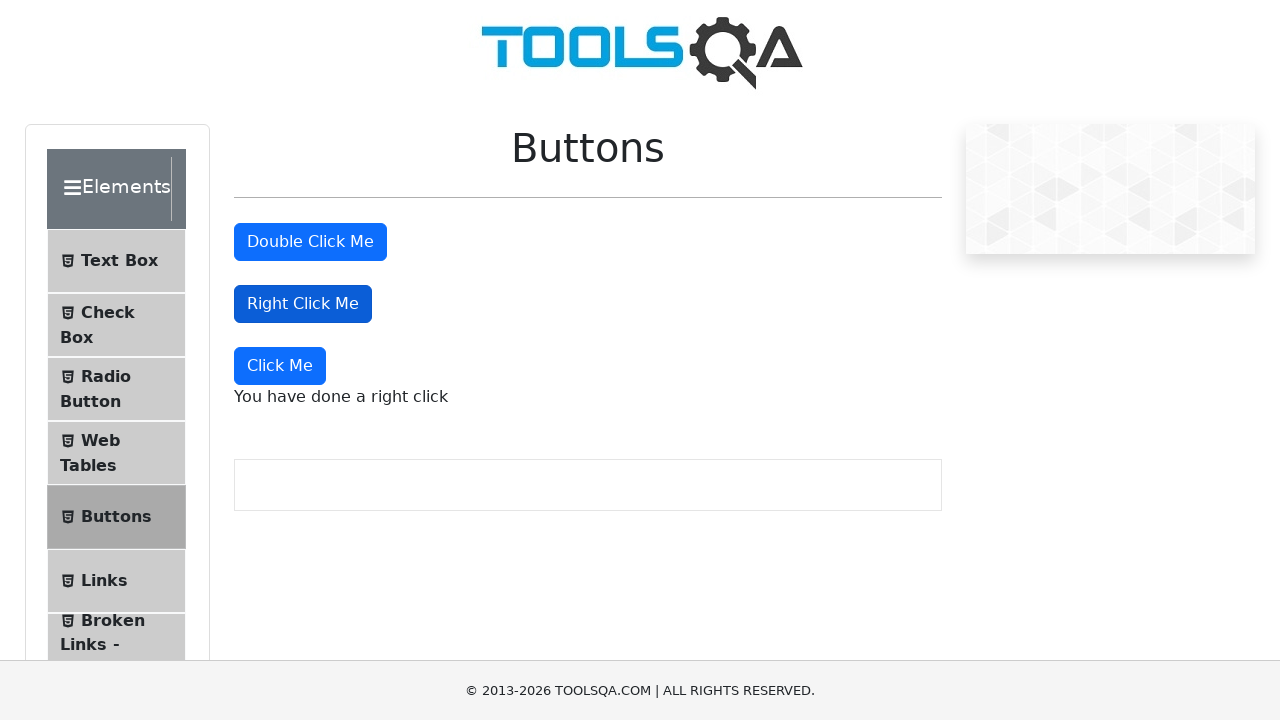